Tests browser prompt alert functionality by triggering a prompt box, verifying its text message, and interacting with the alert dialog

Starting URL: https://www.hyrtutorials.com/p/alertsdemo.html

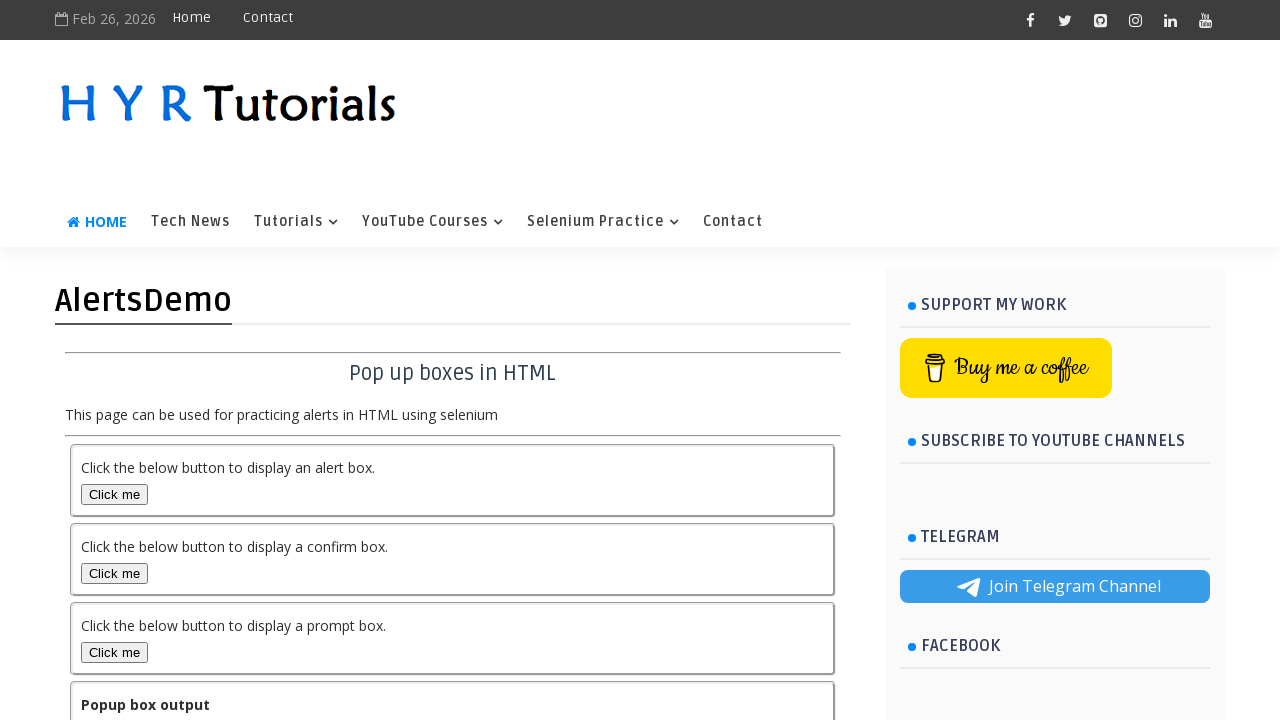

Clicked promptBox button to trigger prompt alert at (114, 652) on xpath=//*[@id="promptBox"]
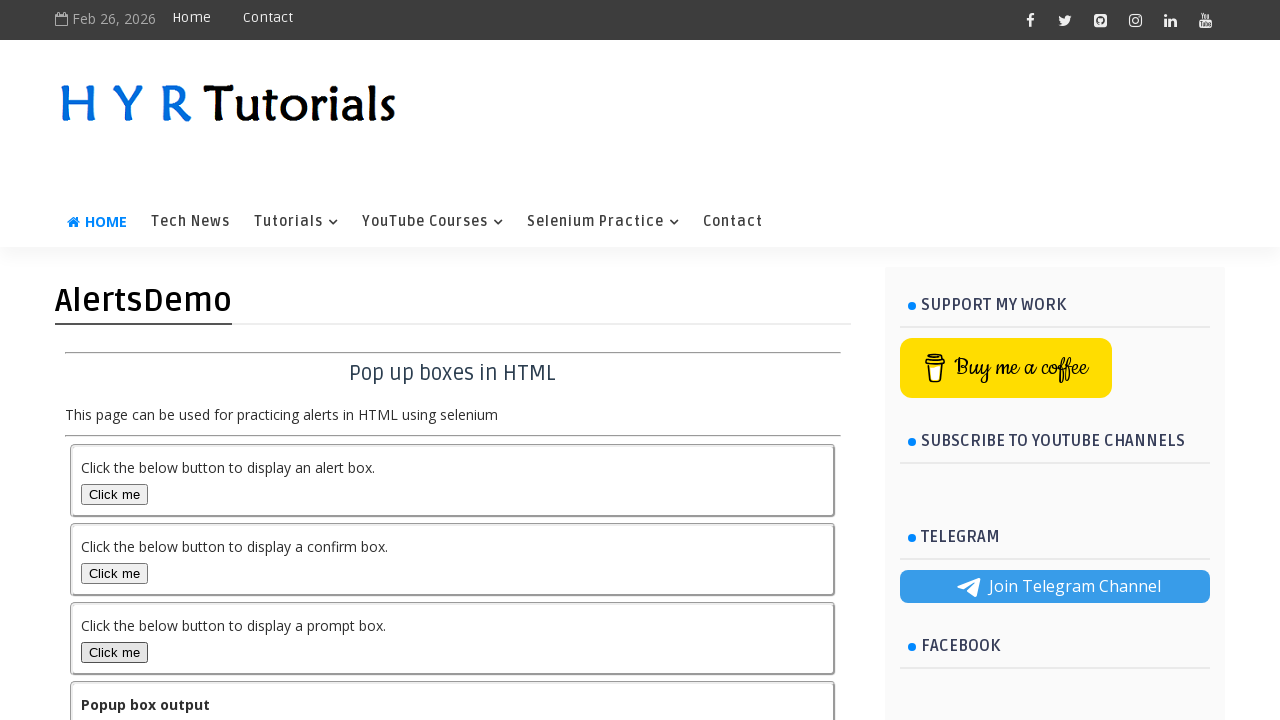

Set up dialog event handler
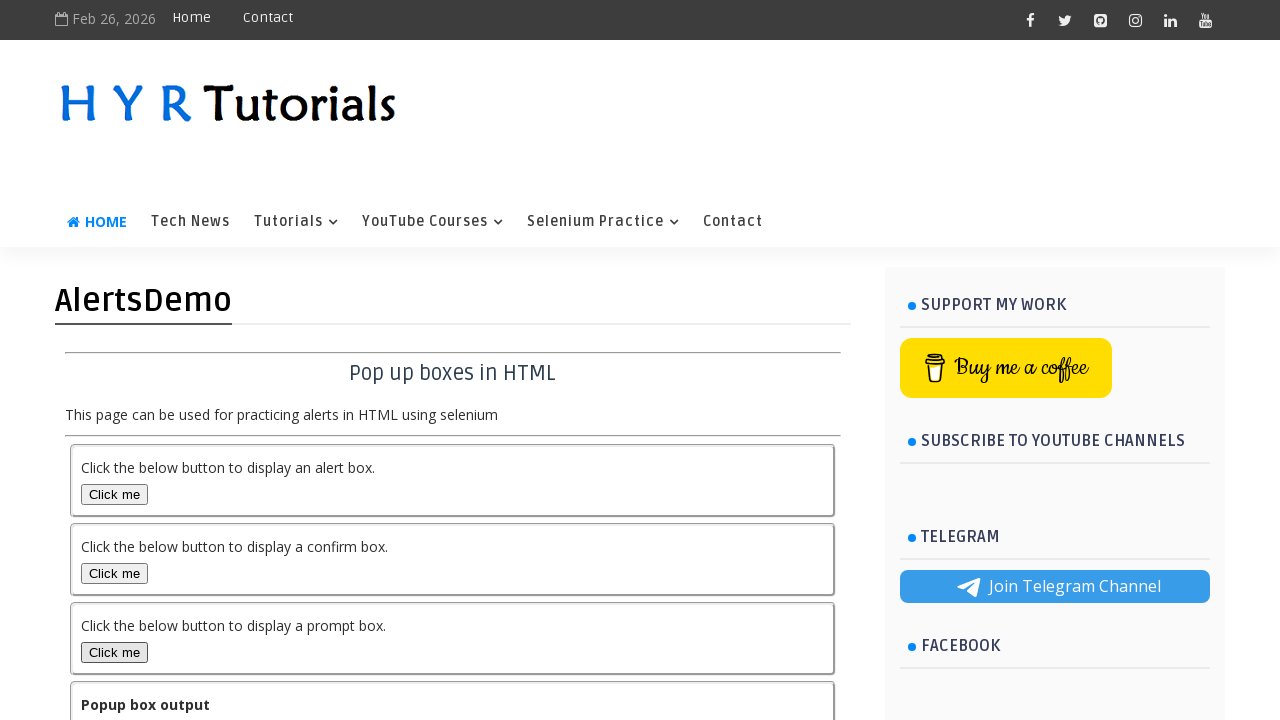

Waited 500ms for dialog to be processed
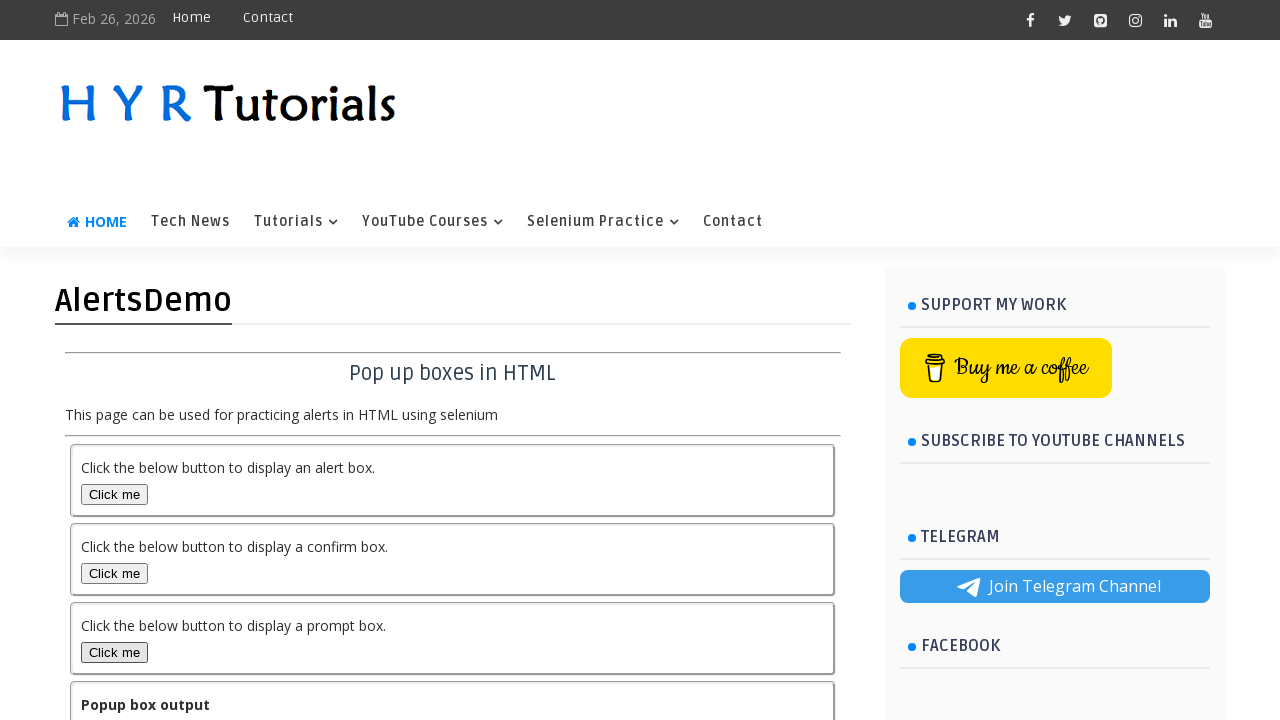

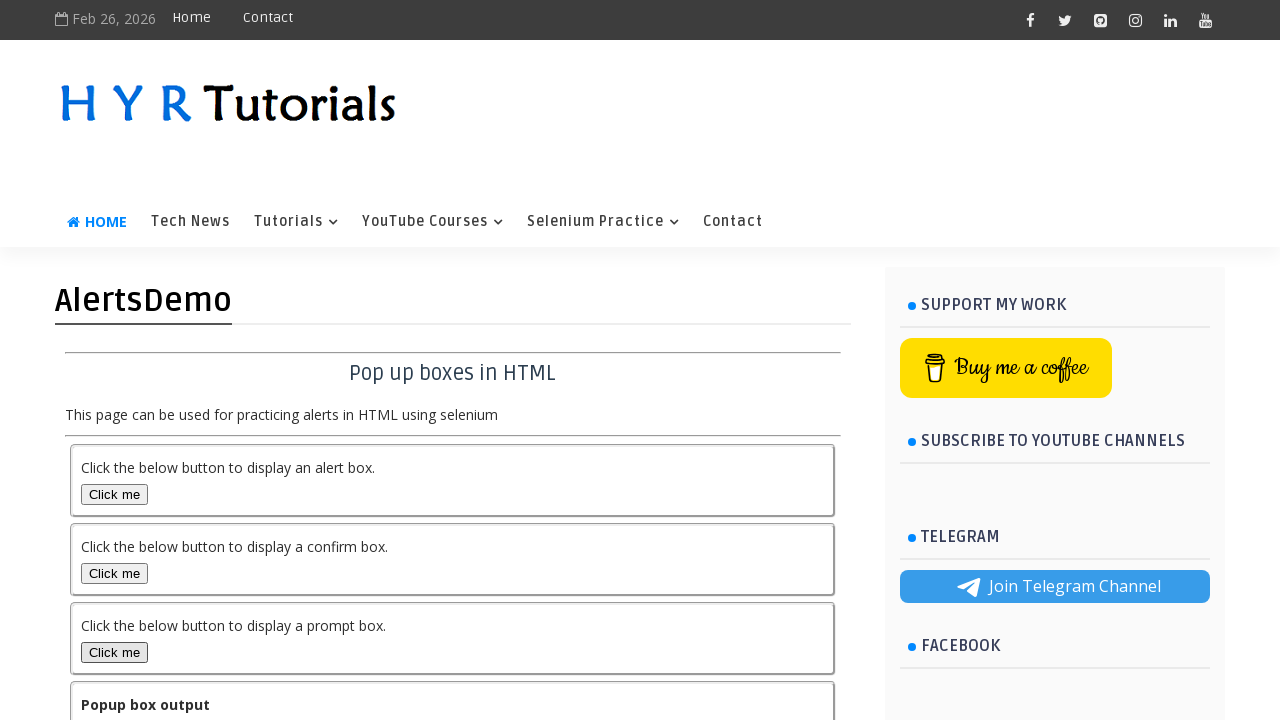